Tests the ignore whitespace option by entering text with different whitespace and enabling the checkbox.

Starting URL: https://code-diff.dev.devtools.site

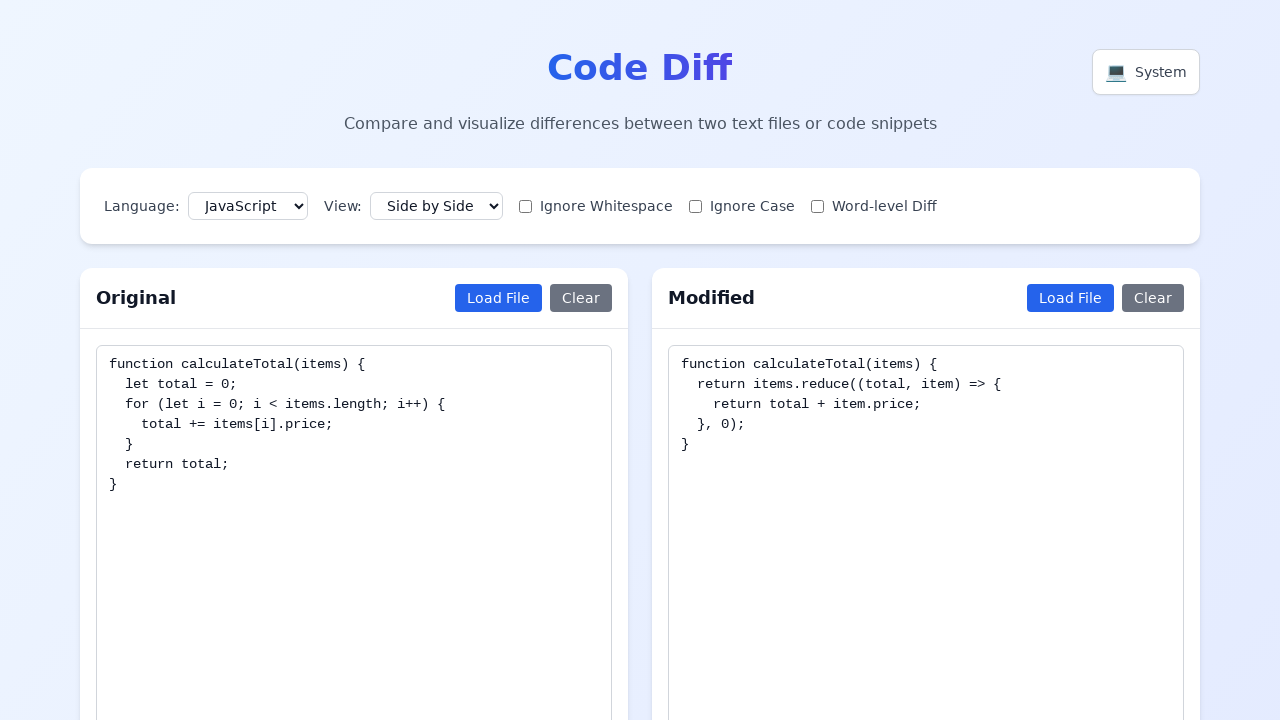

Waited for SPA to load
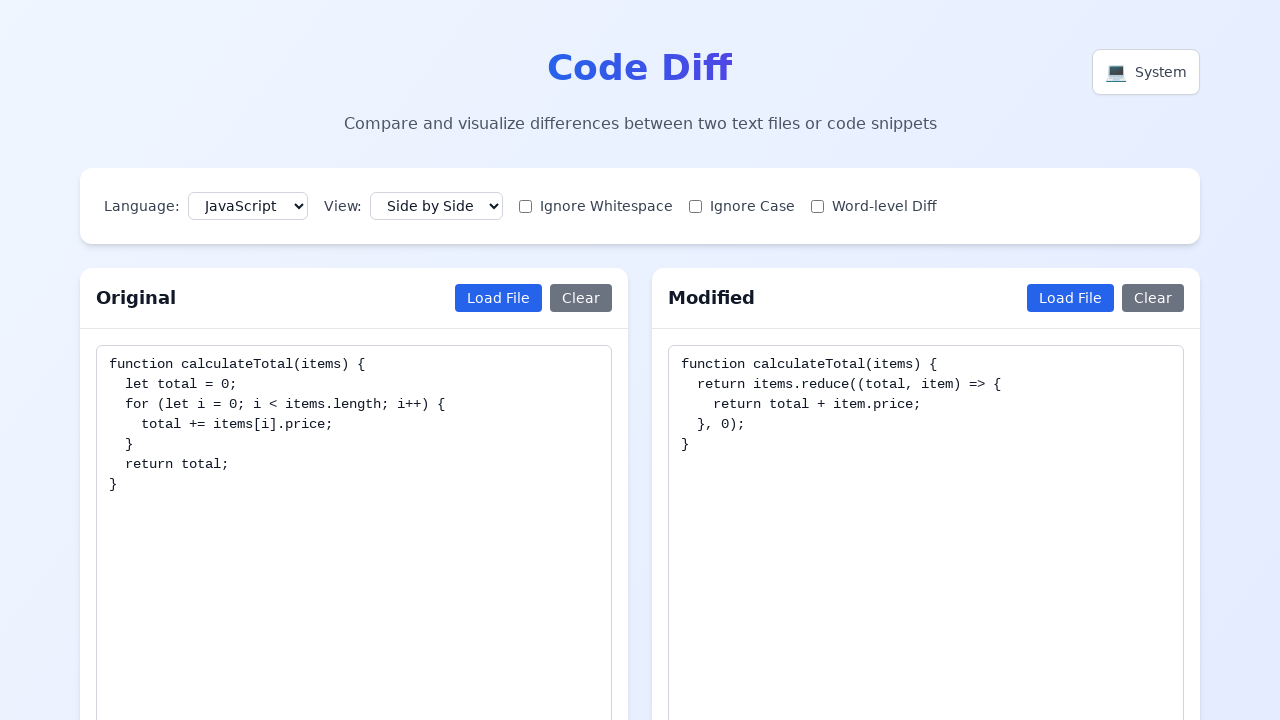

Filled original textarea with 'Hello  World' (double space) on textarea[placeholder*="original"]
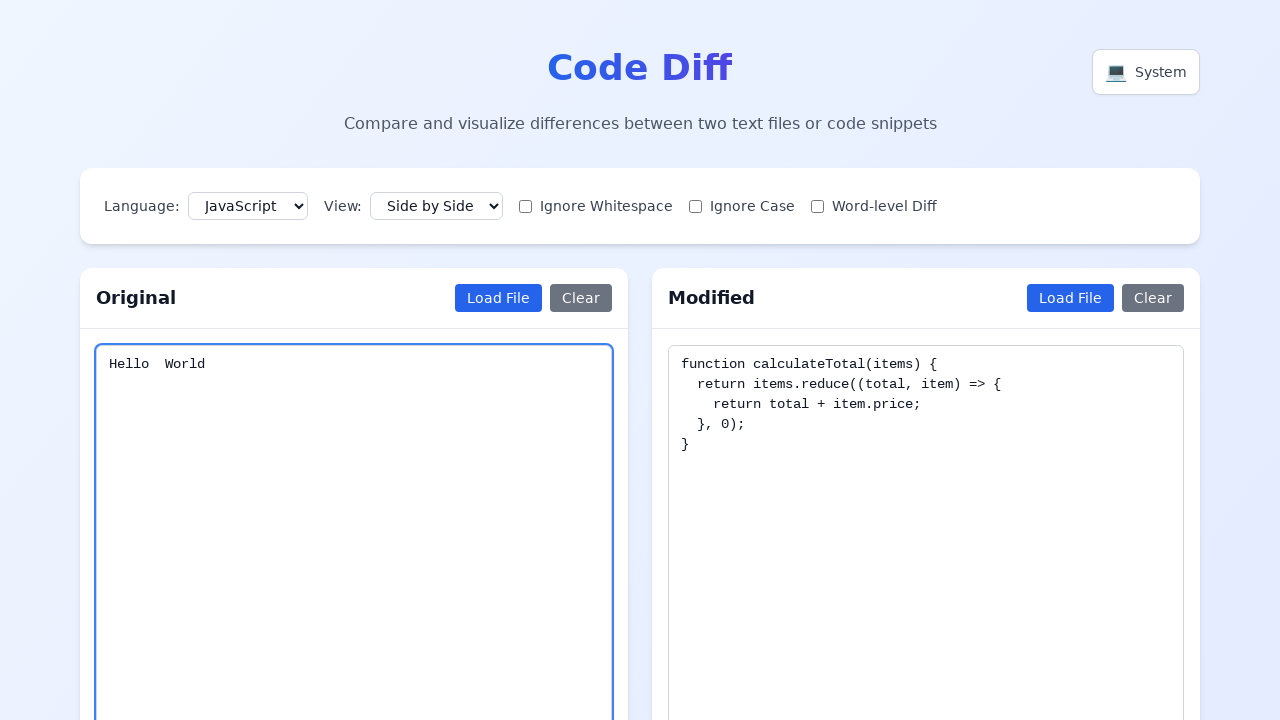

Filled modified textarea with 'Hello World' (single space) on textarea[placeholder*="modified"]
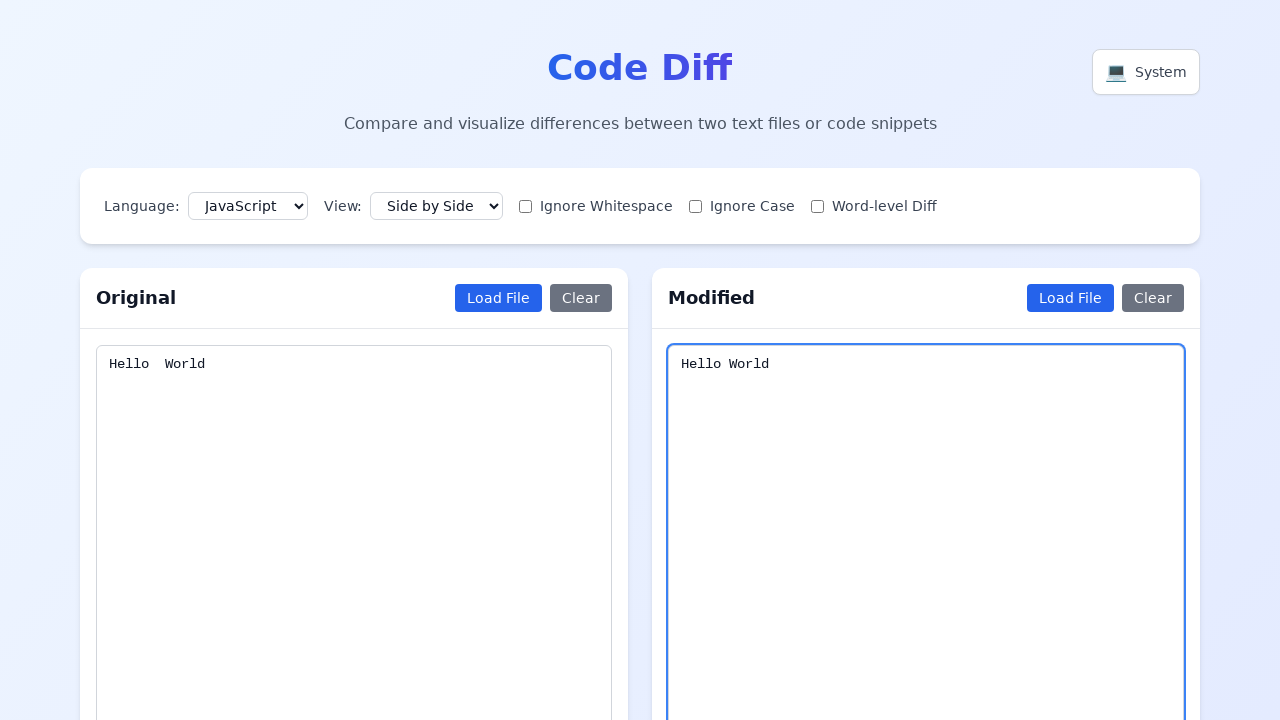

Waited for textareas to update
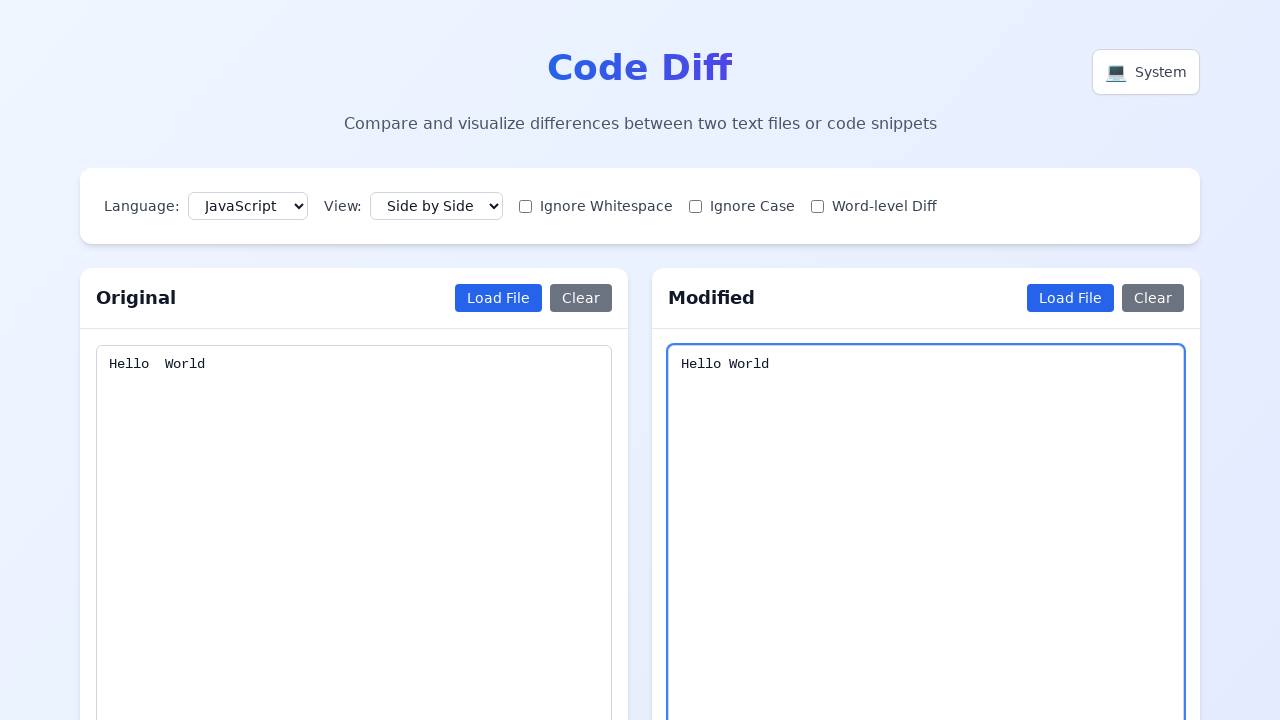

Enabled ignore whitespace checkbox at (526, 206) on #ignore-whitespace
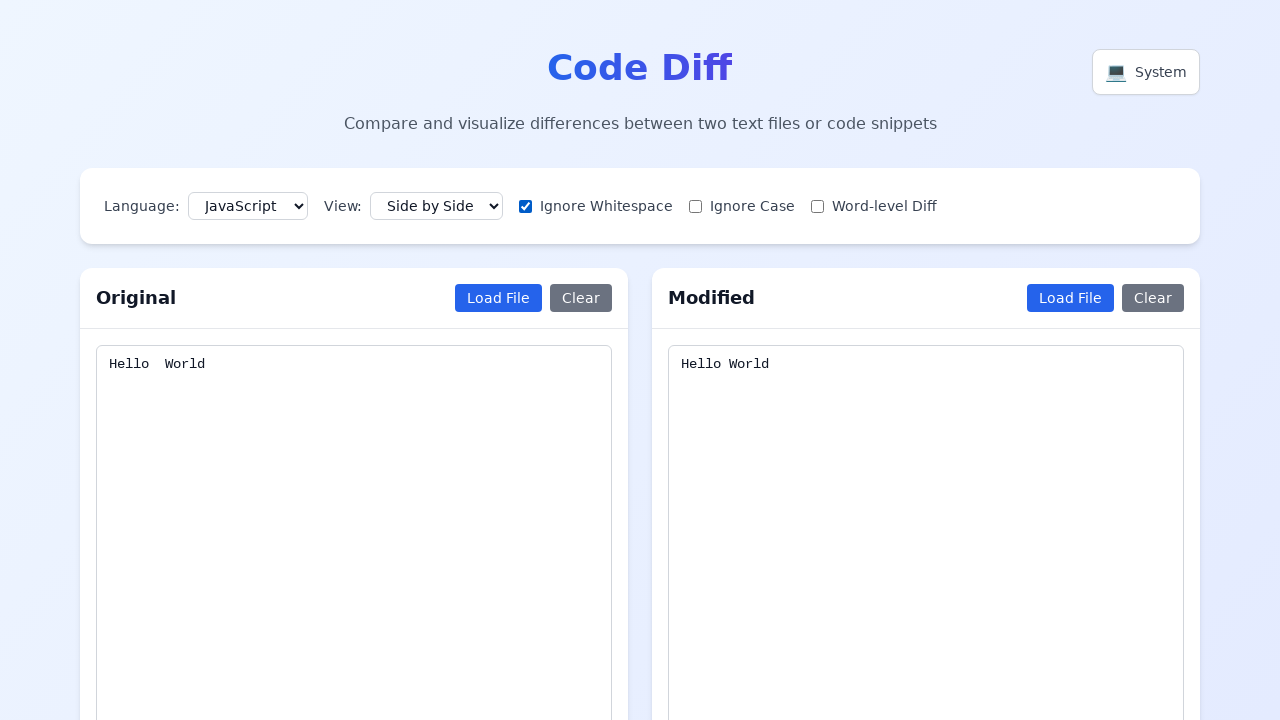

Waited for ignore whitespace option to take effect
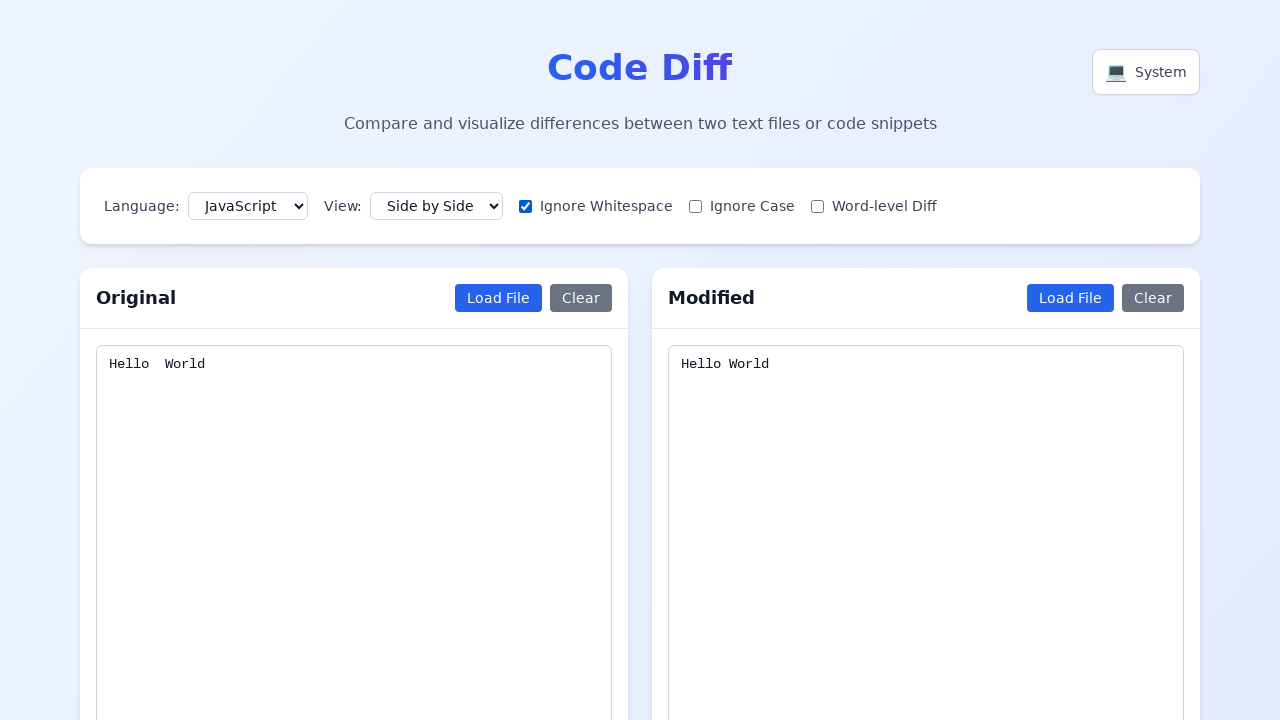

Verified ignore whitespace checkbox is checked
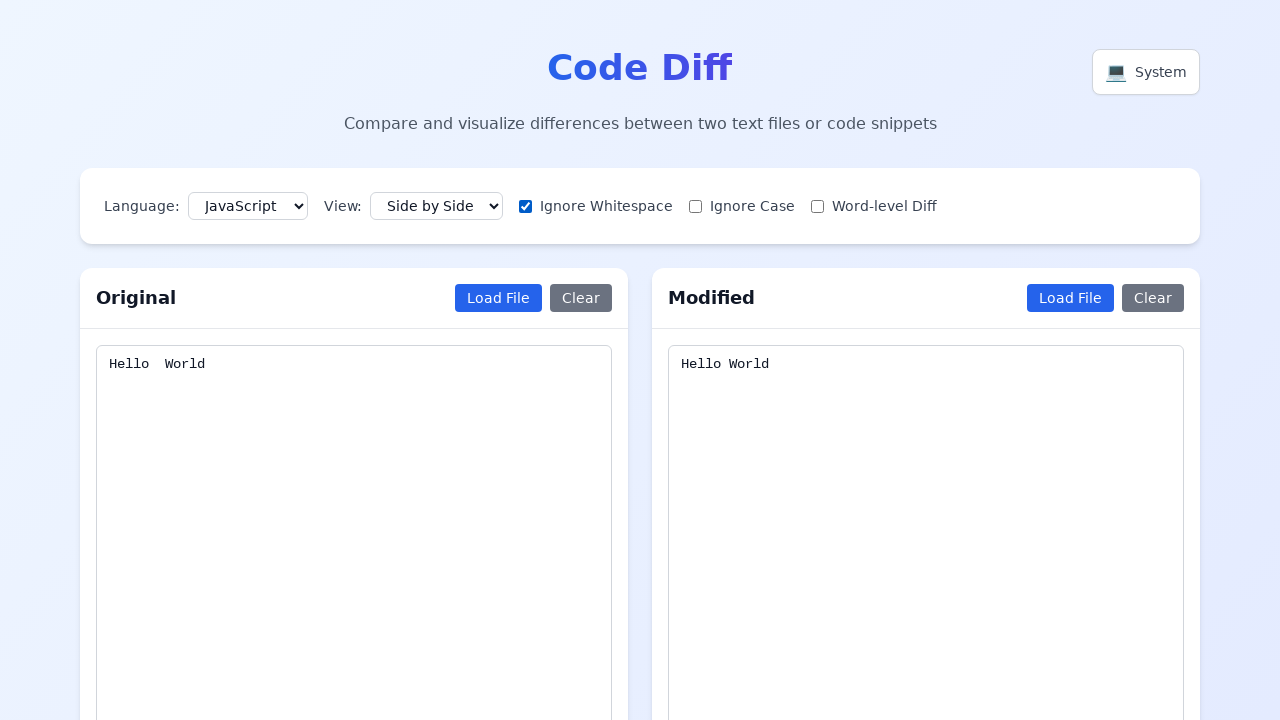

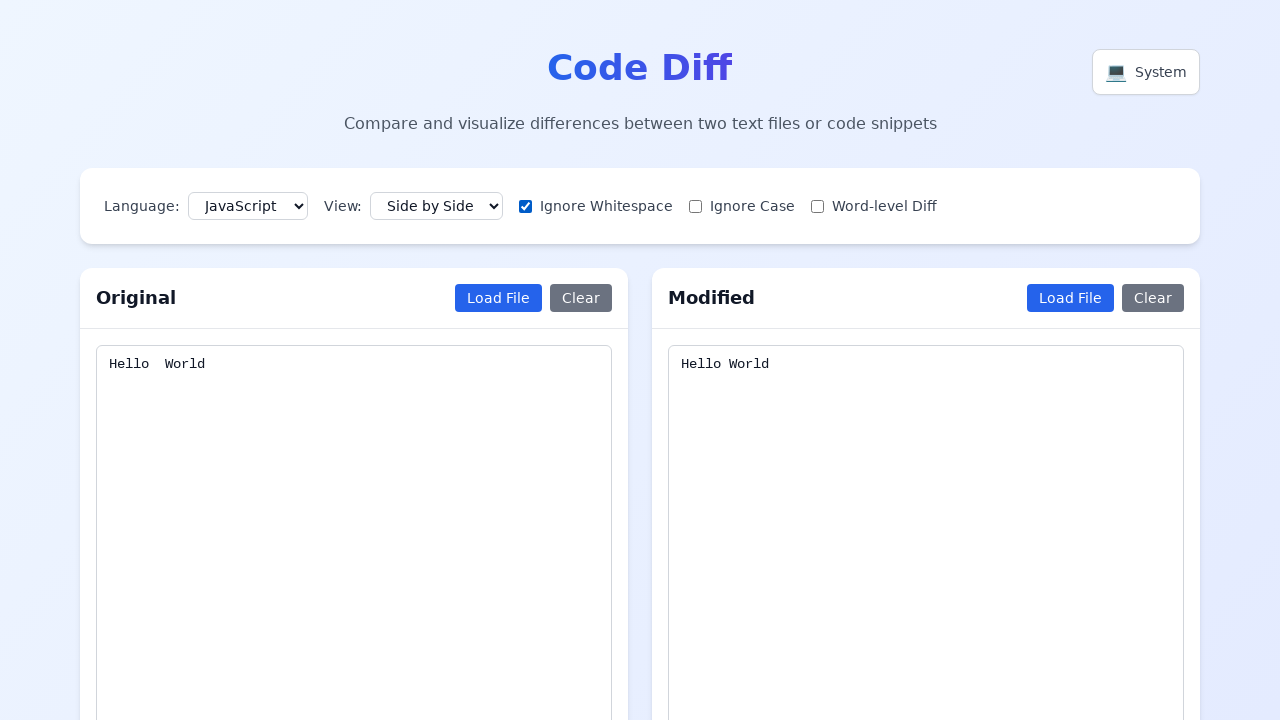